Tests user registration functionality on an OpenCart demo site by filling out the registration form with first name, last name, email, telephone, password, accepting privacy policy, and submitting the form.

Starting URL: https://naveenautomationlabs.com/opencart/index.php?route=account/register

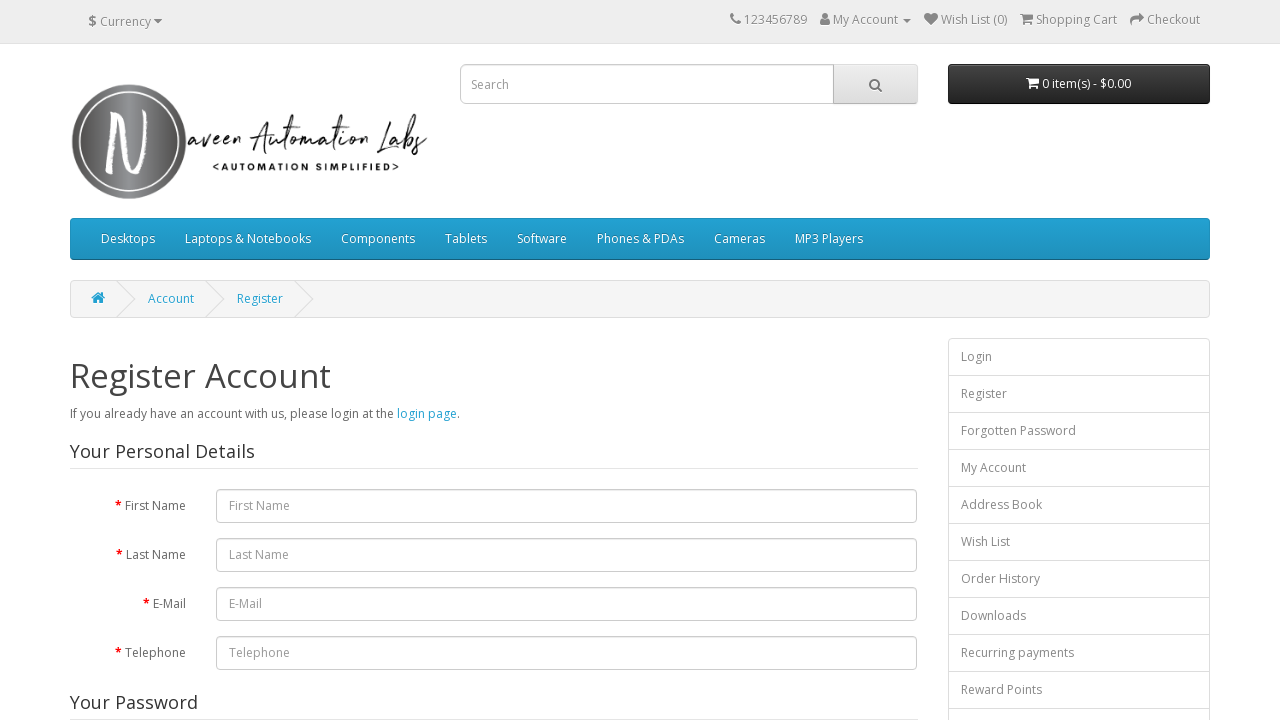

Filled first name field with 'JohnTest' on #input-firstname
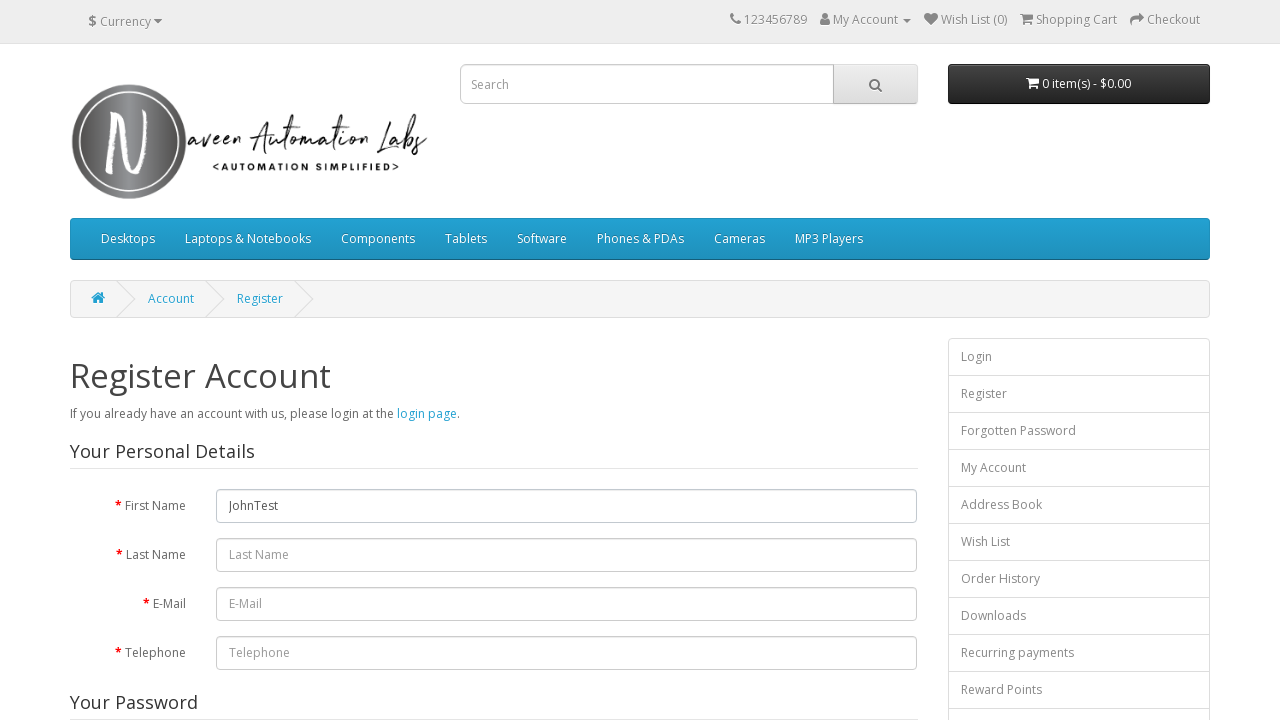

Filled last name field with 'DoeAutomation' on #input-lastname
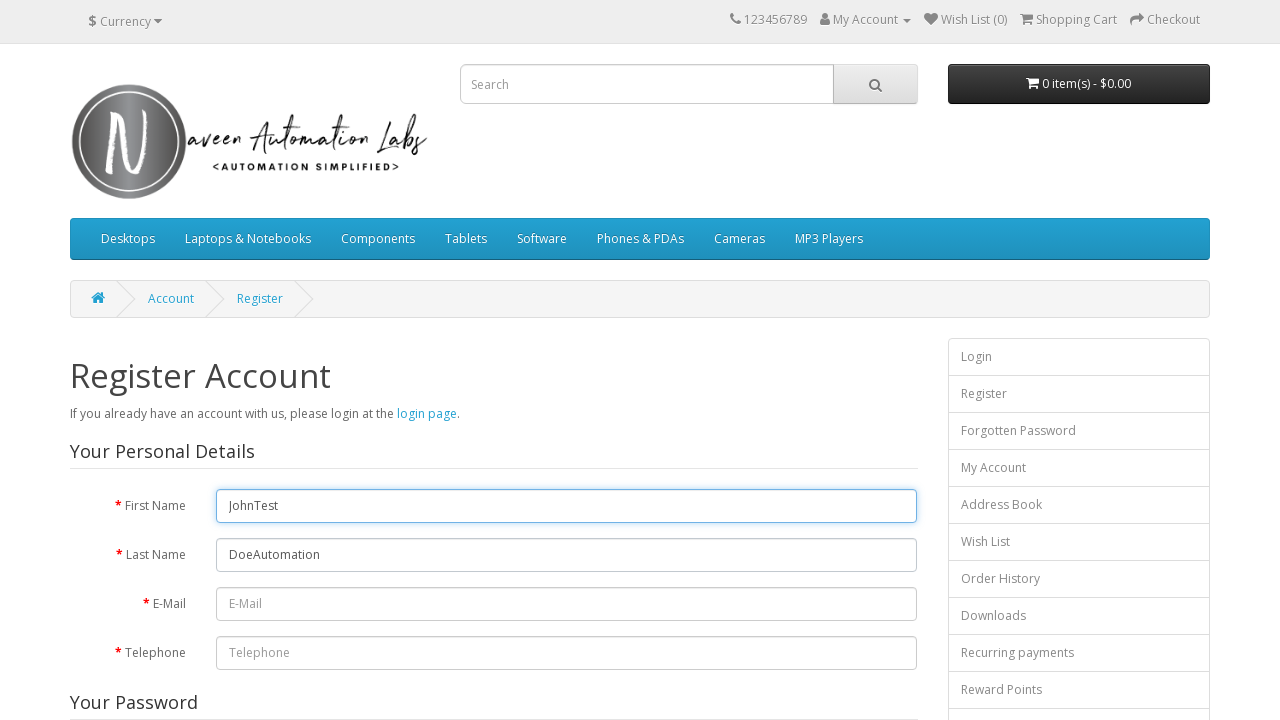

Filled email field with 'testuser52054@example.com' on #input-email
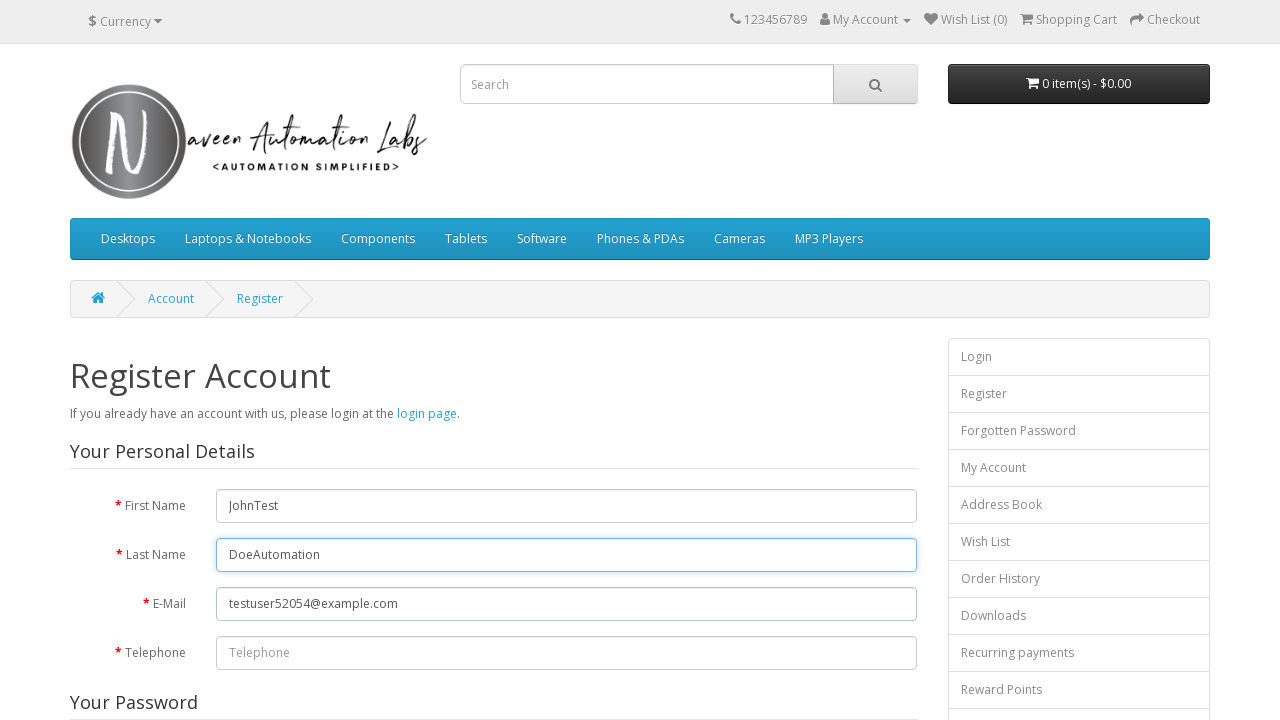

Filled telephone field with '555-123-4567' on #input-telephone
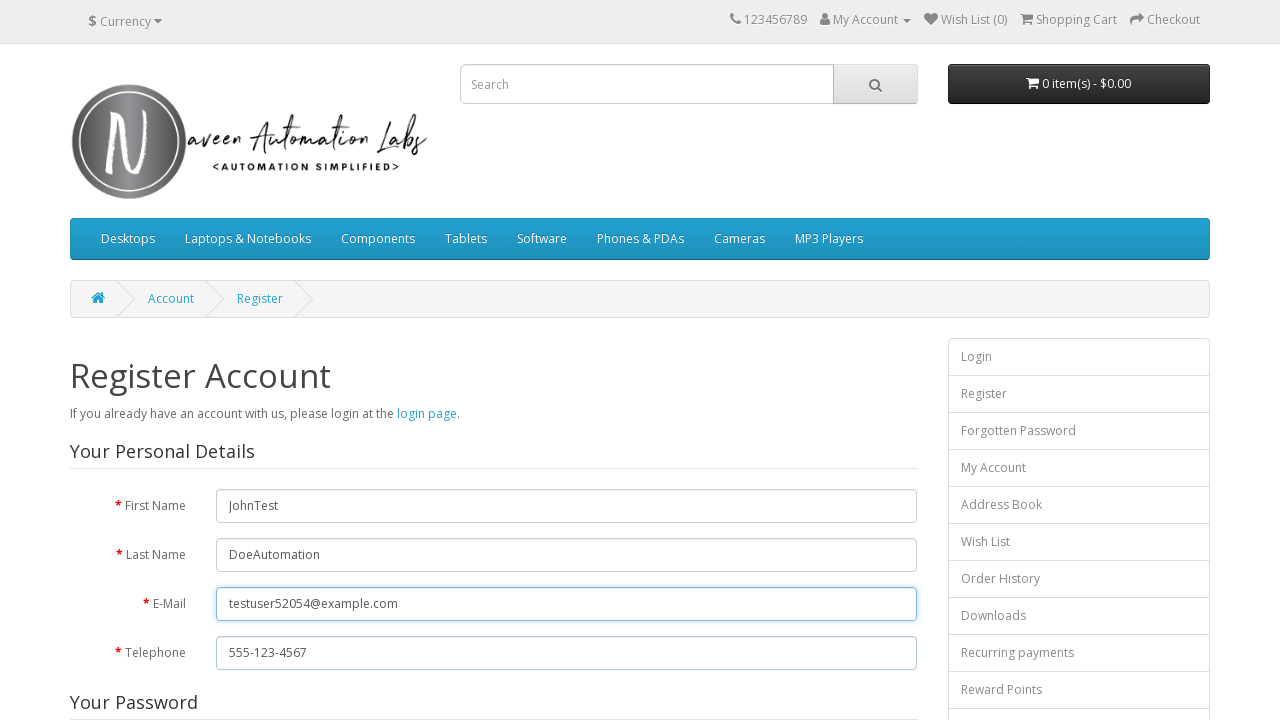

Filled password field with 'TestPassword123' on #input-password
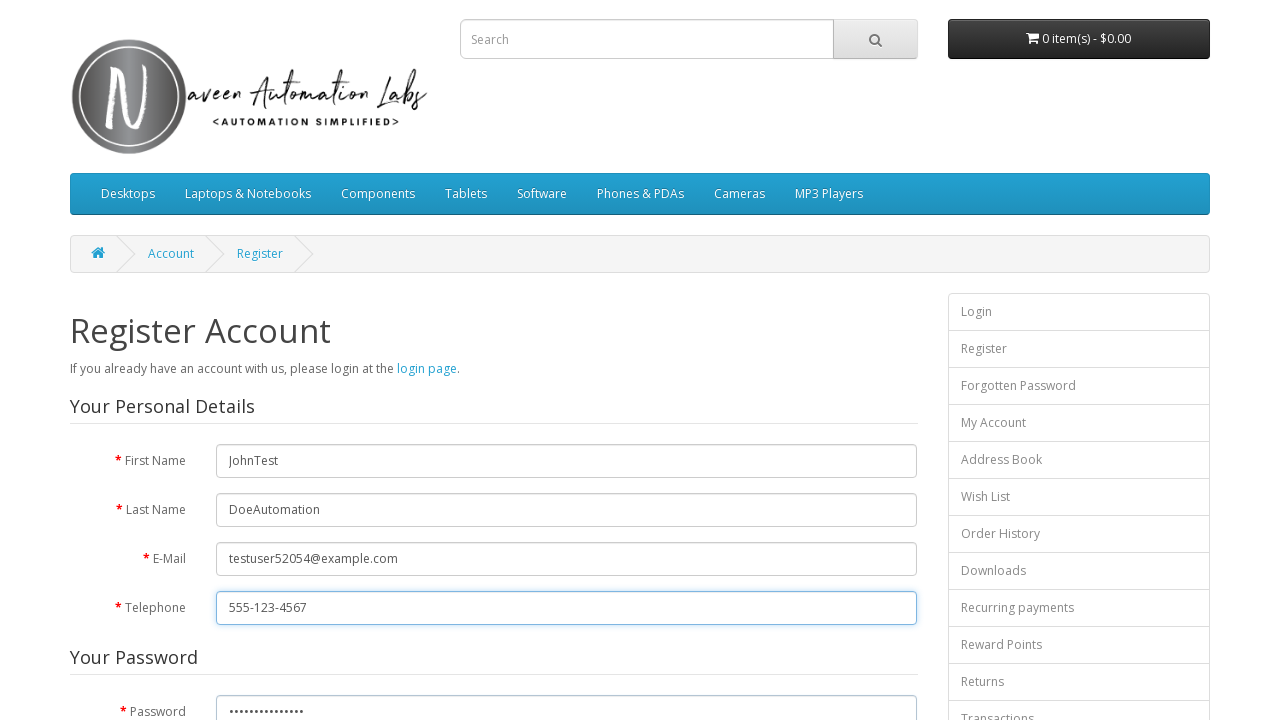

Filled confirm password field with 'TestPassword123' on #input-confirm
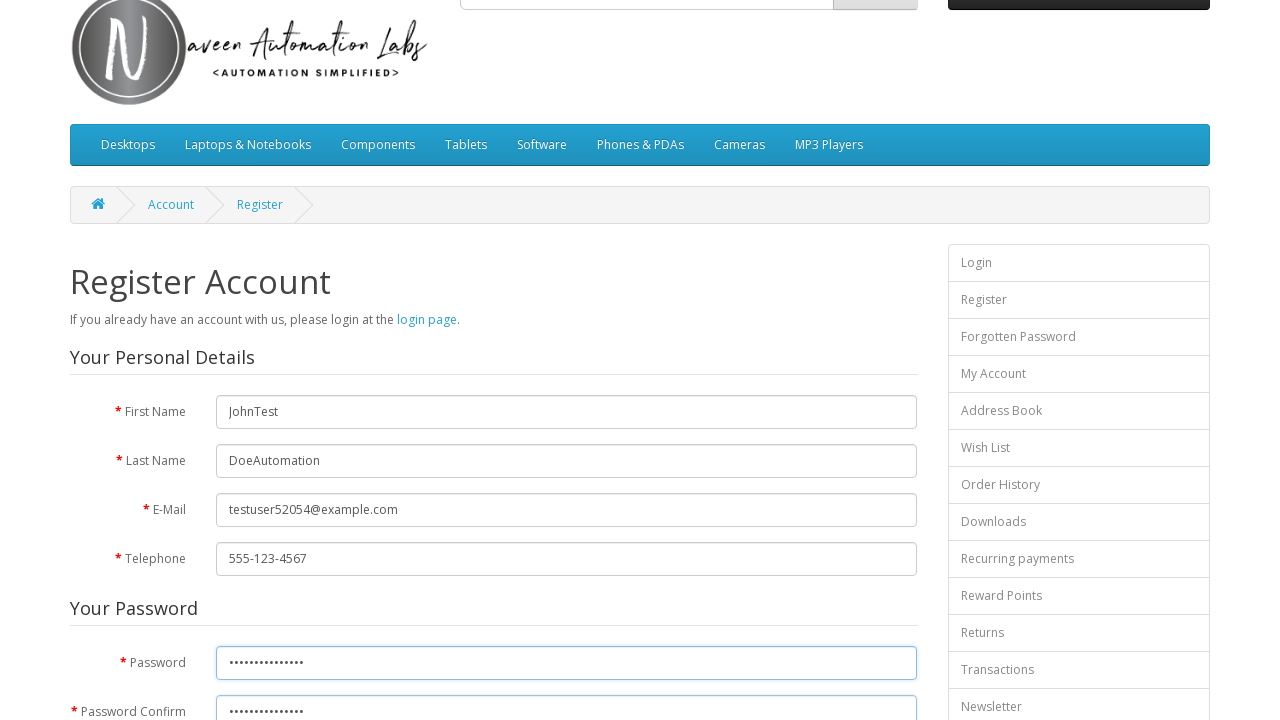

Clicked privacy policy checkbox to accept terms at (825, 424) on input[type='checkbox']
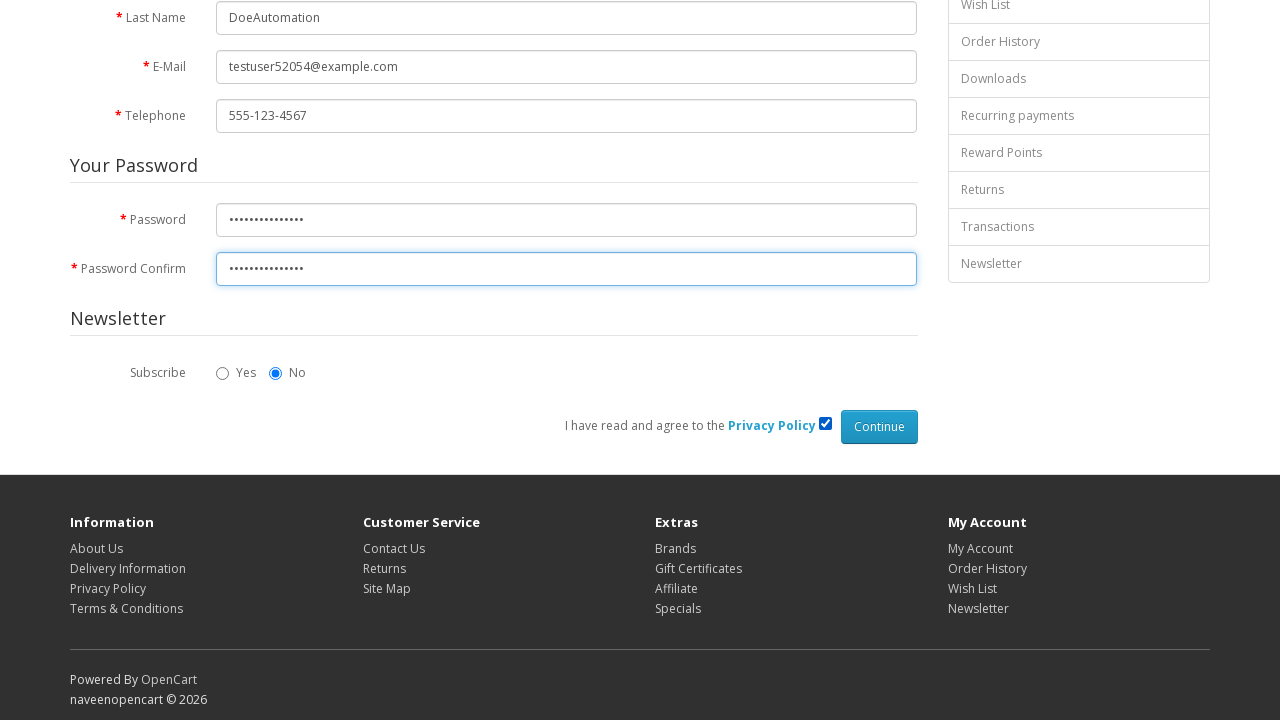

Clicked Continue button to submit registration form at (879, 427) on input[value='Continue']
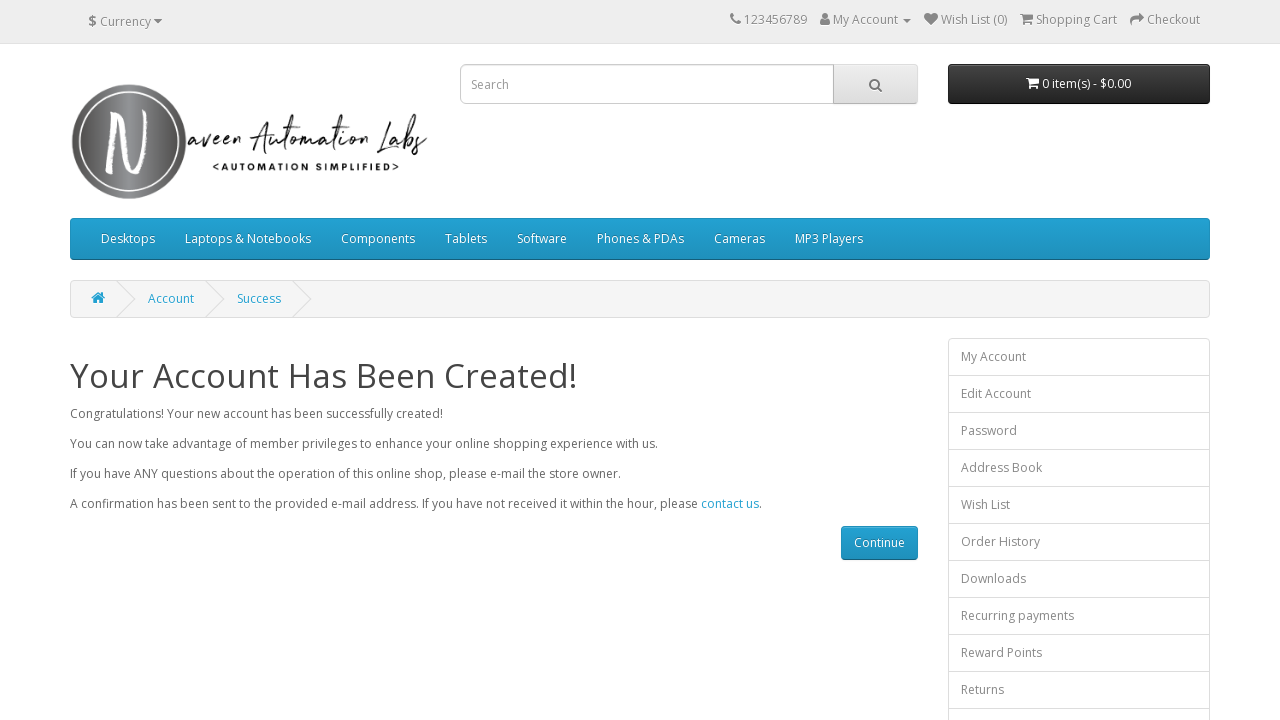

Registration confirmation page loaded with heading element
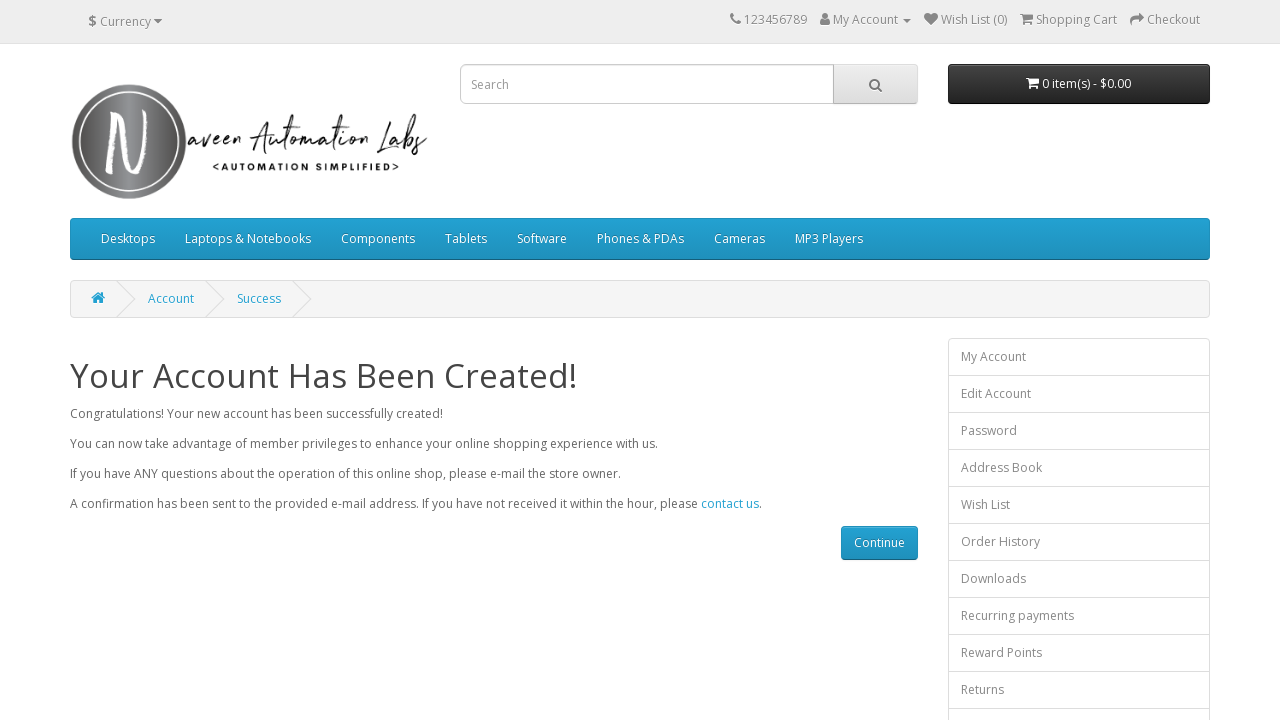

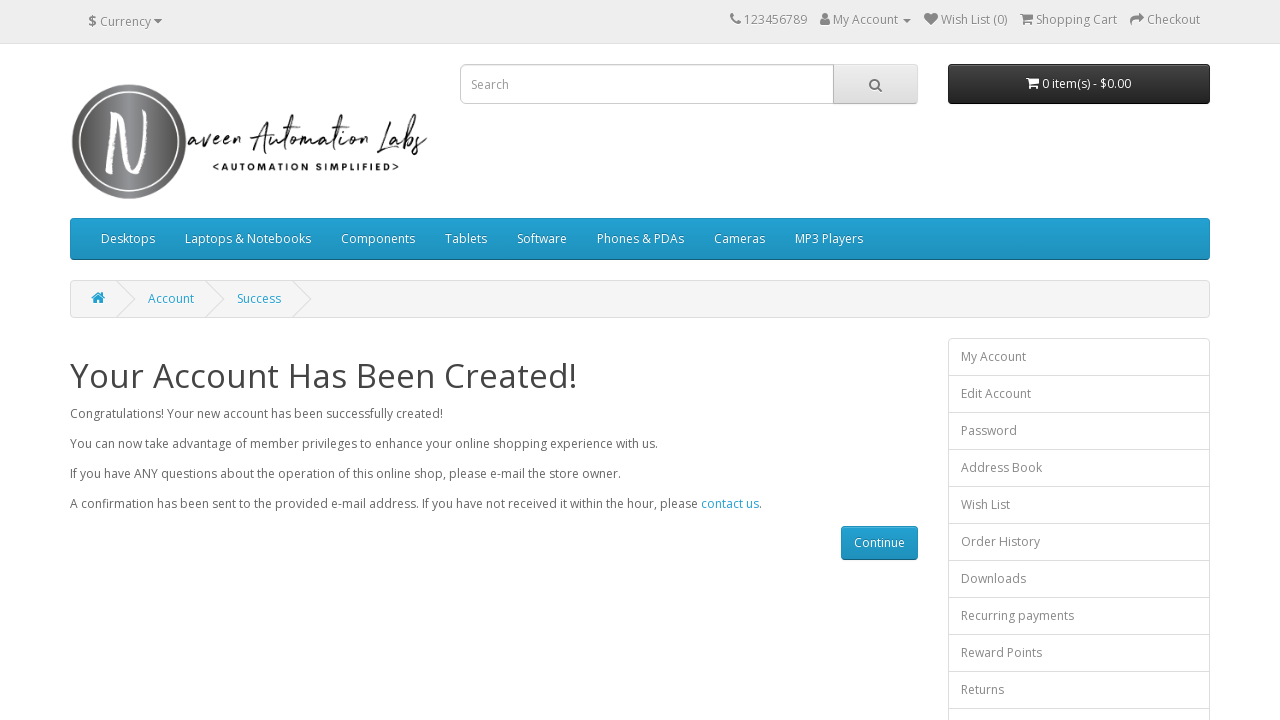